Tests the Add/Remove Elements functionality by adding multiple buttons and then deleting them one by one

Starting URL: https://the-internet.herokuapp.com/

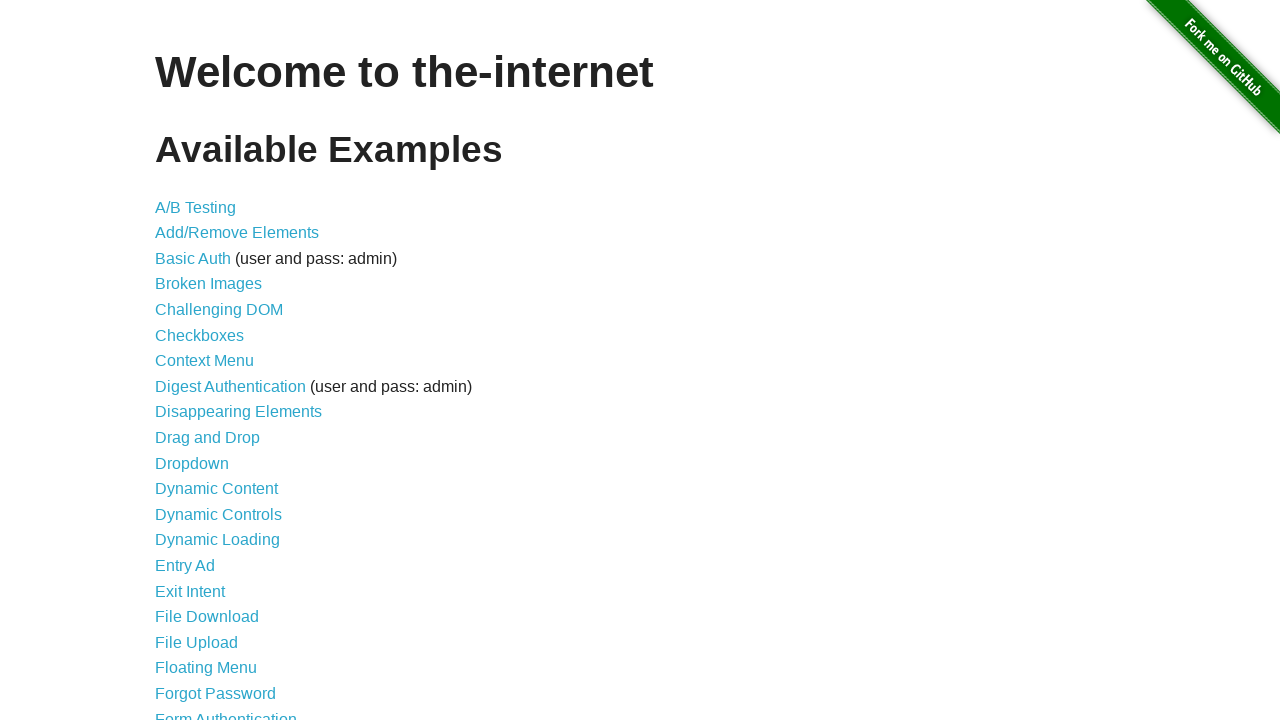

Clicked on Add/Remove Elements link at (237, 233) on xpath=//a[contains(text(),'Add/Remove Elements')]
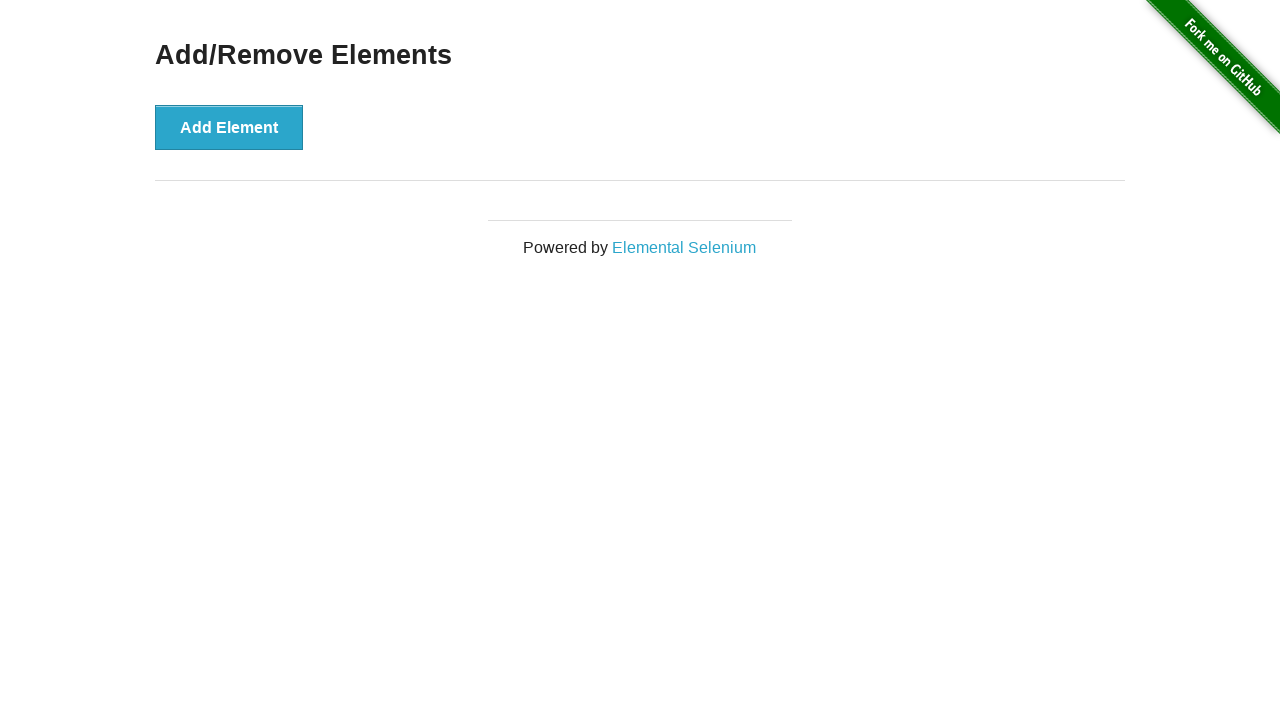

Page loaded and network idle
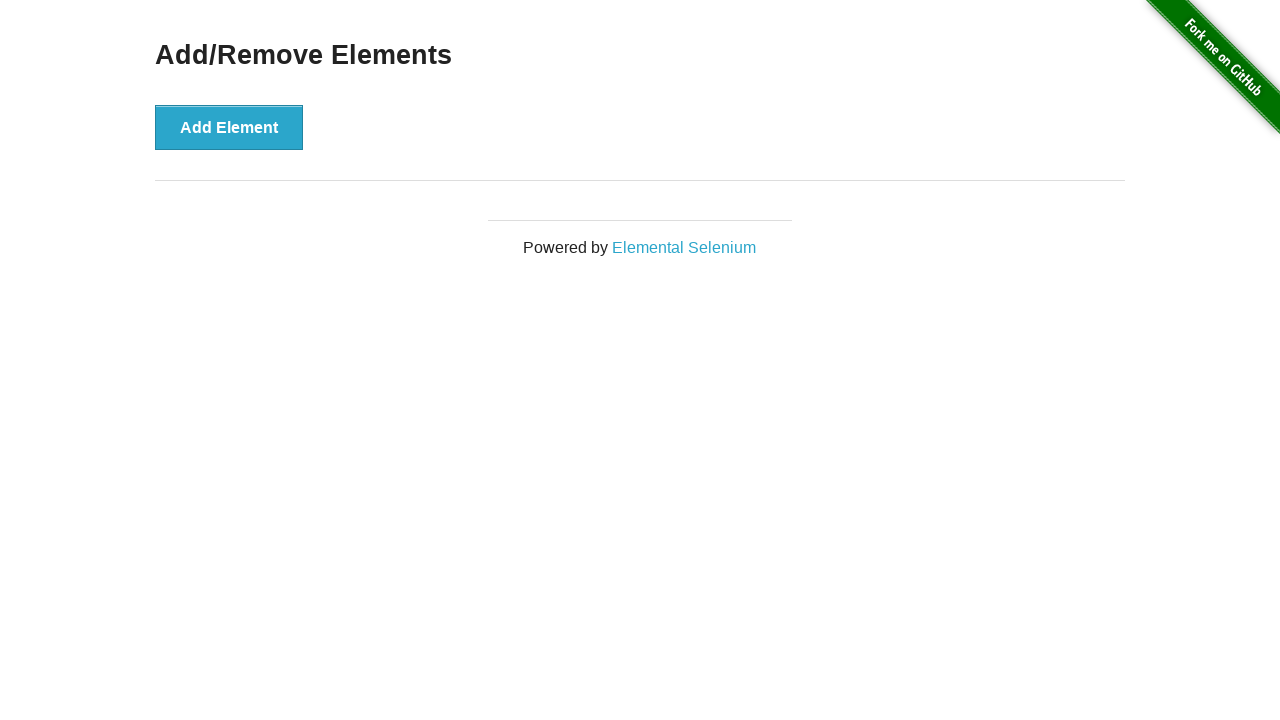

Clicked Add Element button (button 1 of 5) at (229, 127) on xpath=//button[contains(text(),'Add Element')]
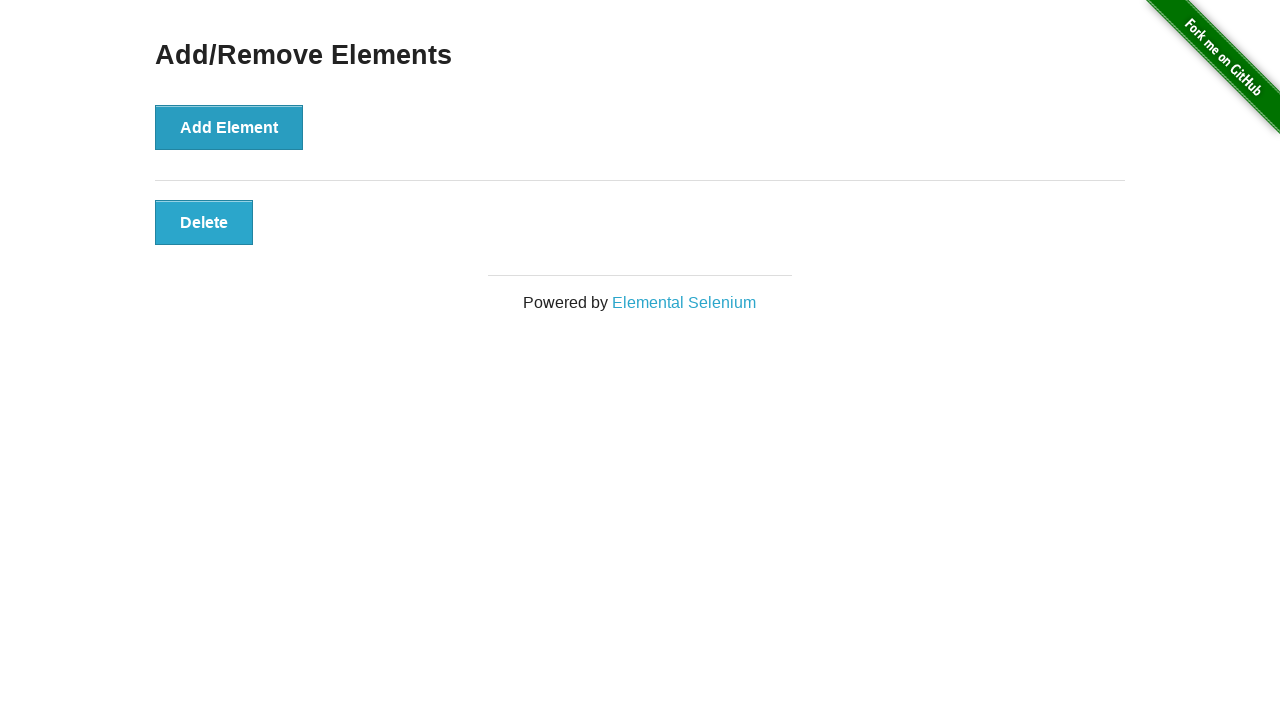

Waited 1 second after adding button 1
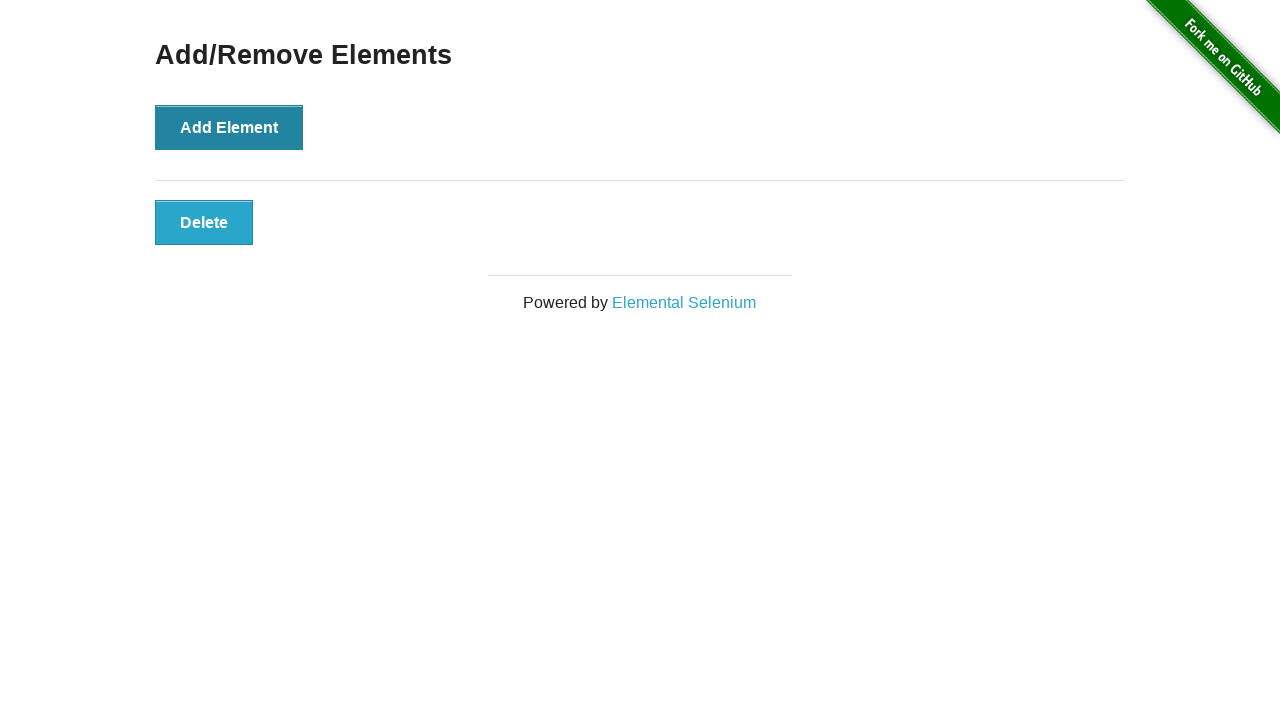

Clicked Add Element button (button 2 of 5) at (229, 127) on xpath=//button[contains(text(),'Add Element')]
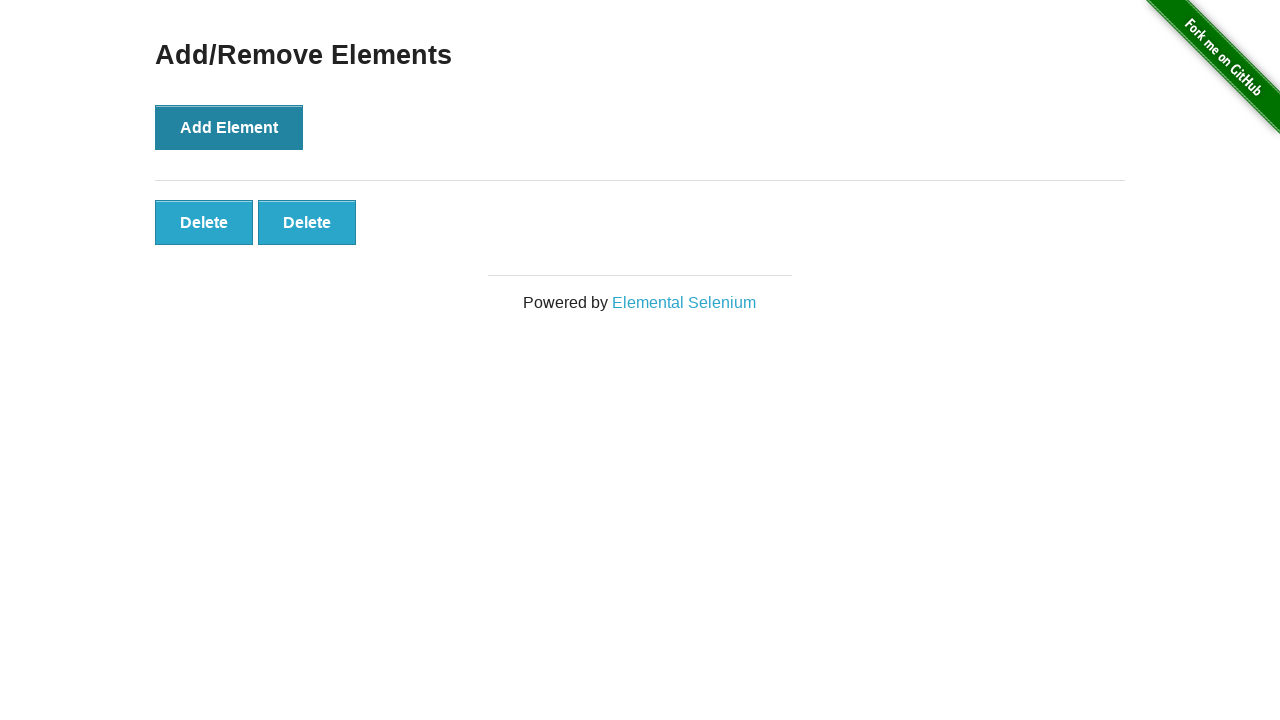

Waited 1 second after adding button 2
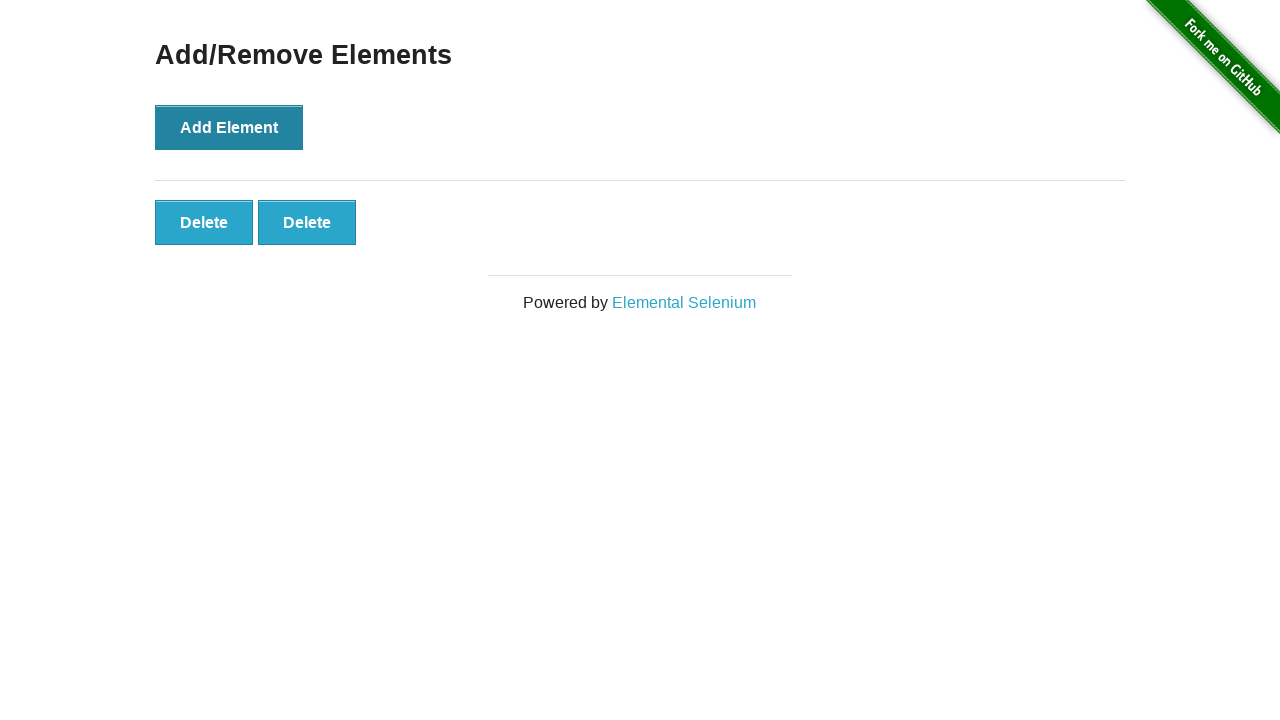

Clicked Add Element button (button 3 of 5) at (229, 127) on xpath=//button[contains(text(),'Add Element')]
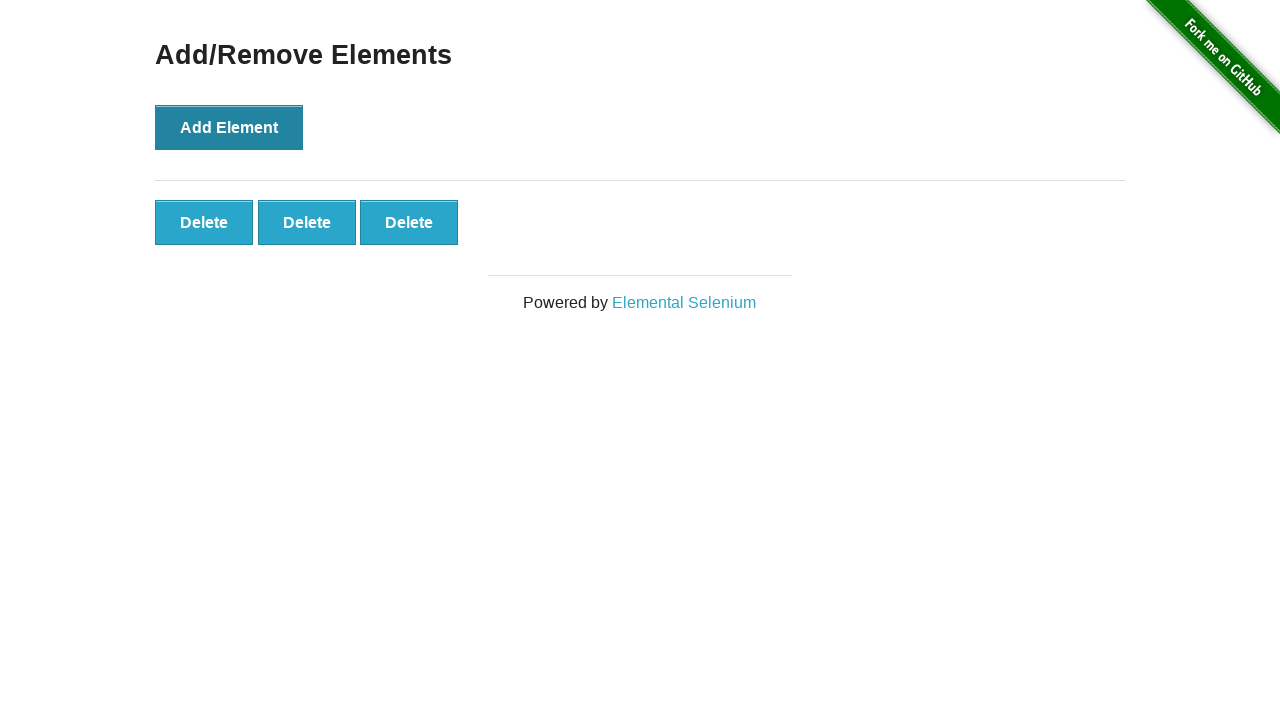

Waited 1 second after adding button 3
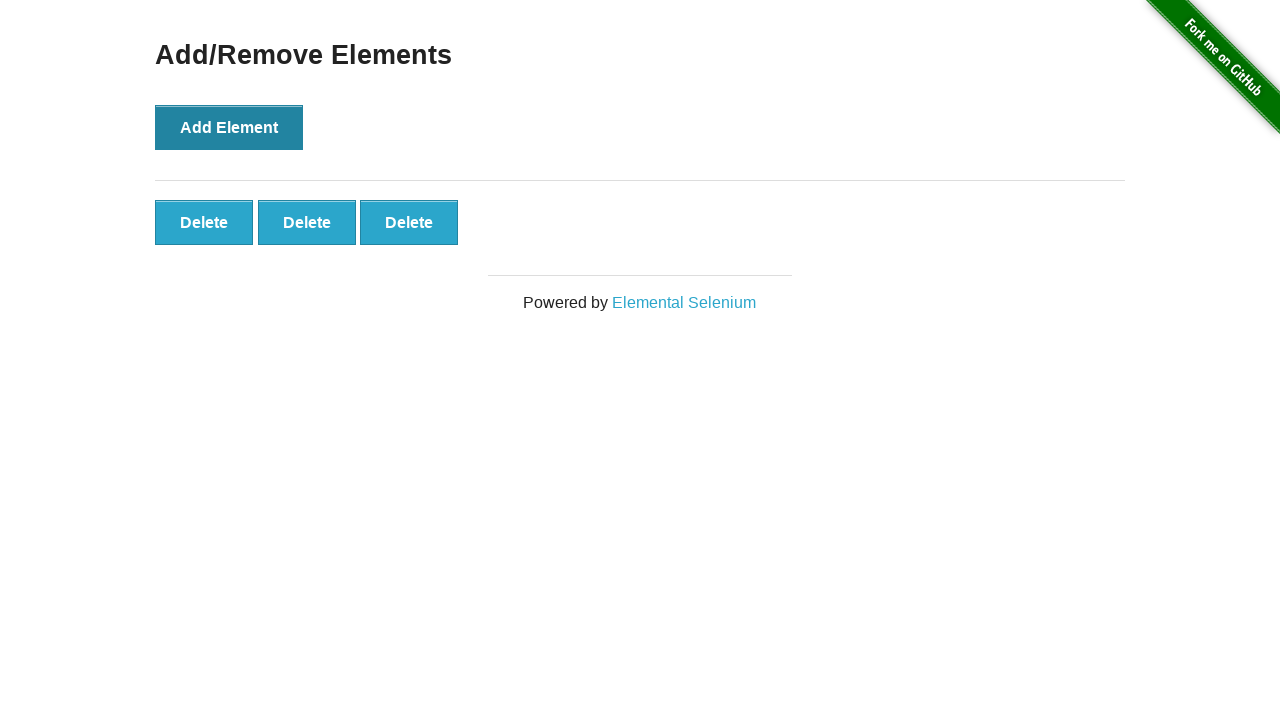

Clicked Add Element button (button 4 of 5) at (229, 127) on xpath=//button[contains(text(),'Add Element')]
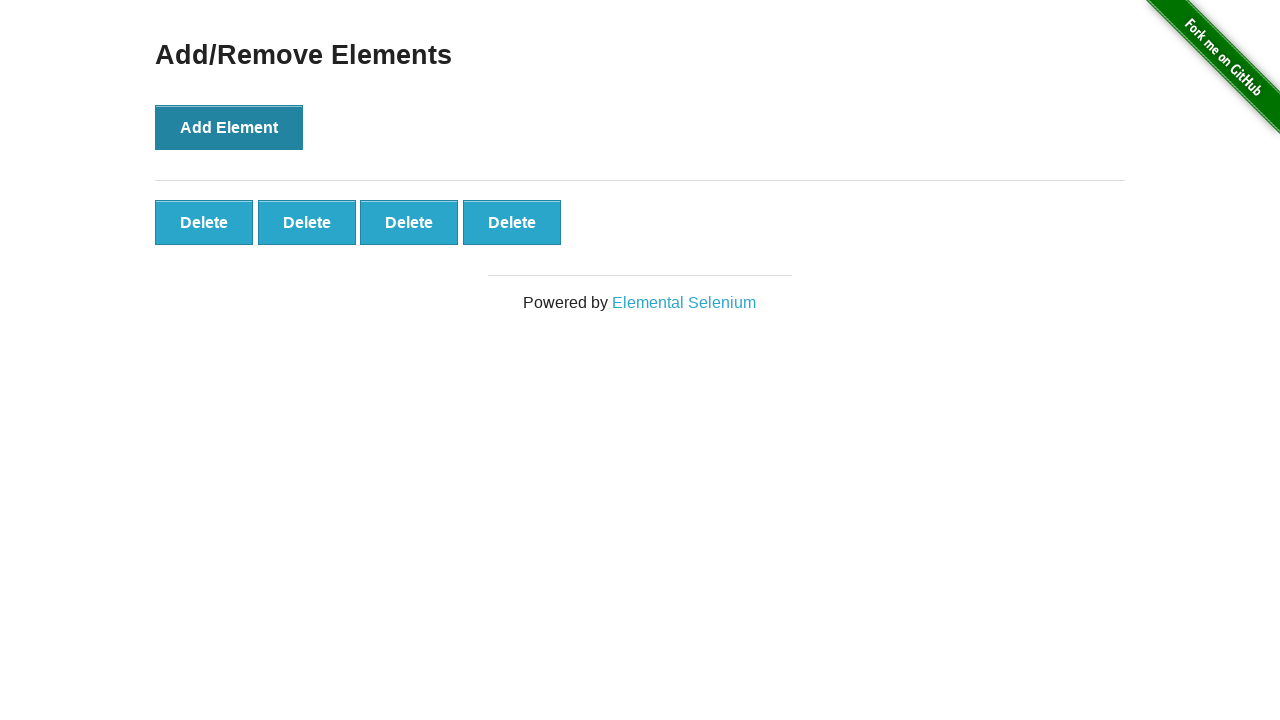

Waited 1 second after adding button 4
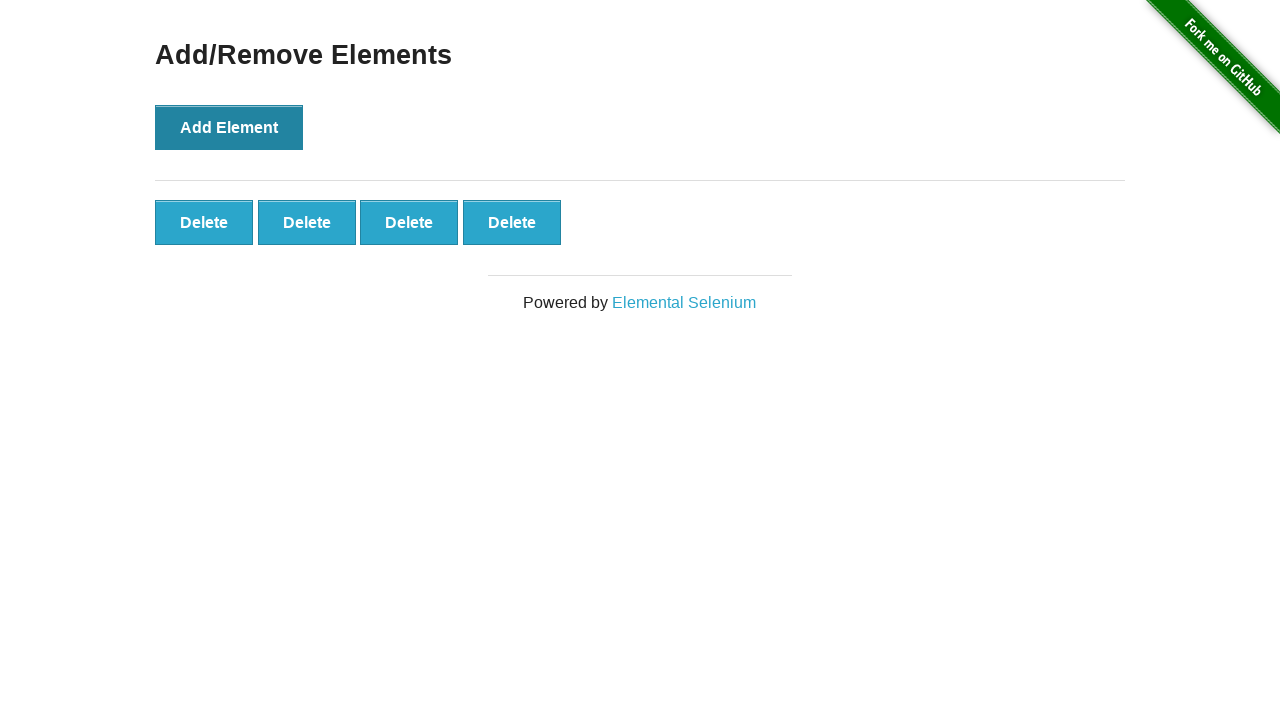

Clicked Add Element button (button 5 of 5) at (229, 127) on xpath=//button[contains(text(),'Add Element')]
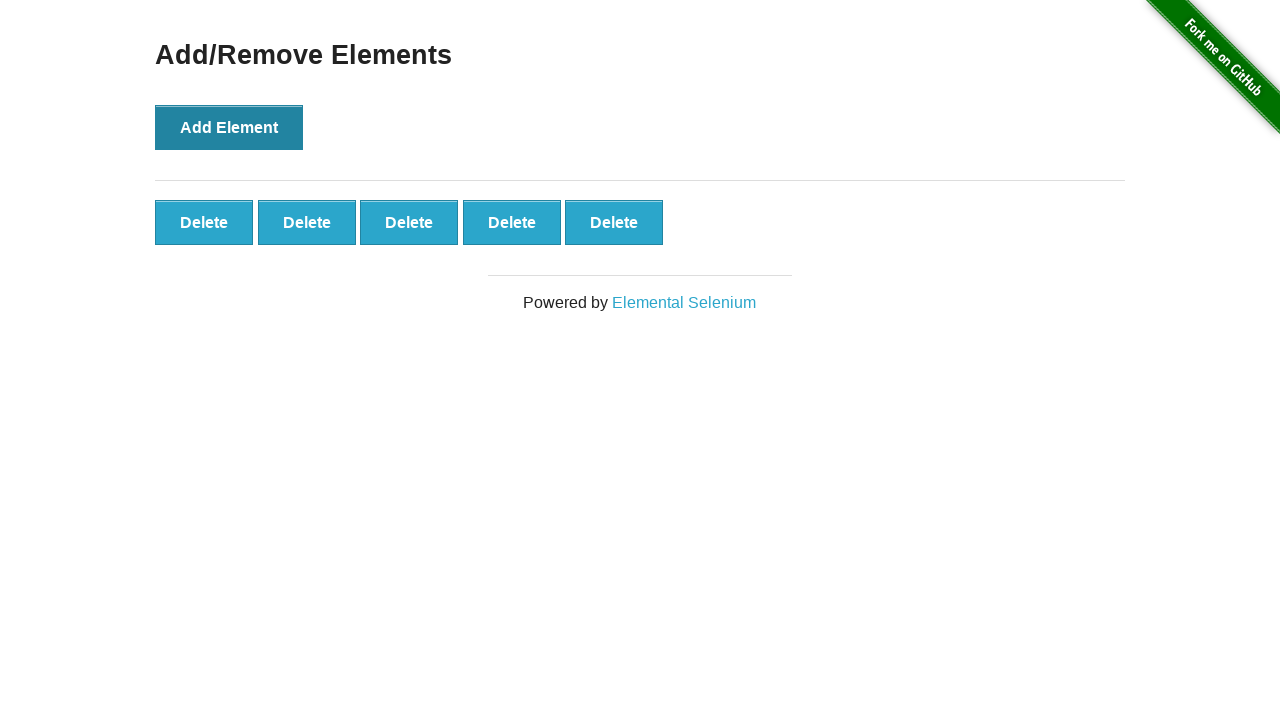

Waited 1 second after adding button 5
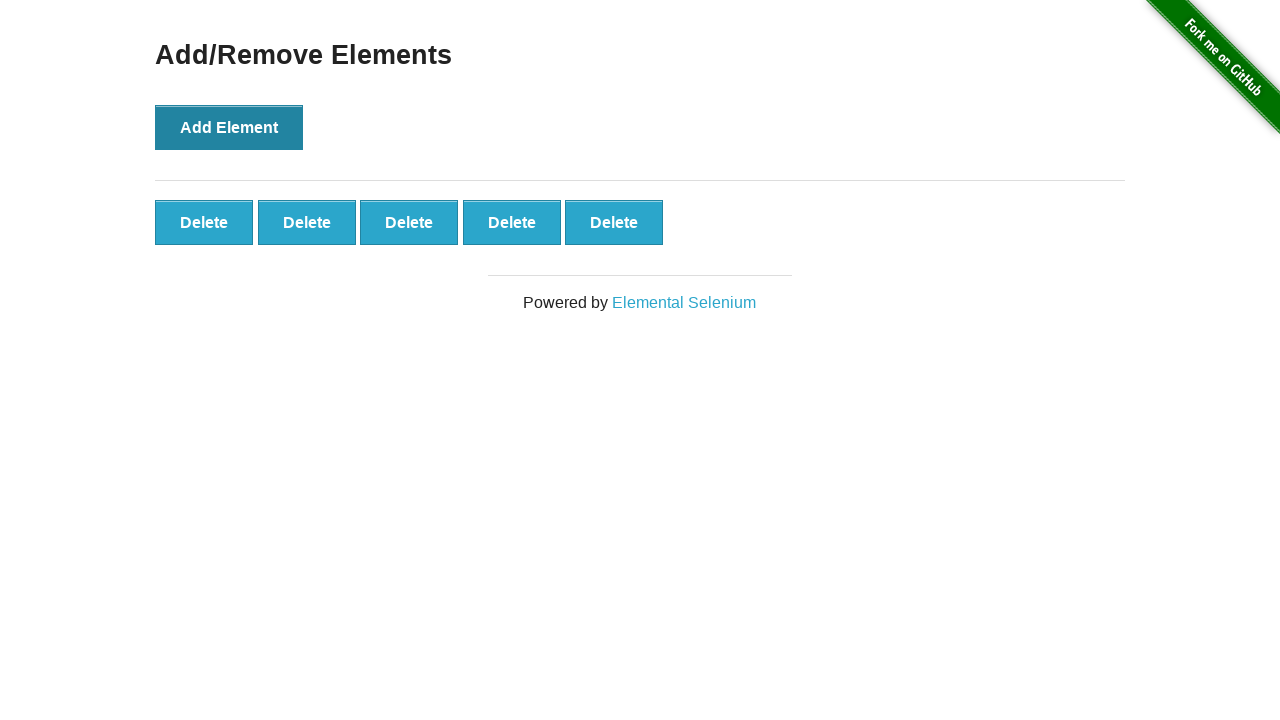

Clicked Delete button (deleting button 1 of 5) at (204, 222) on xpath=//button[contains(text(),'Delete')]
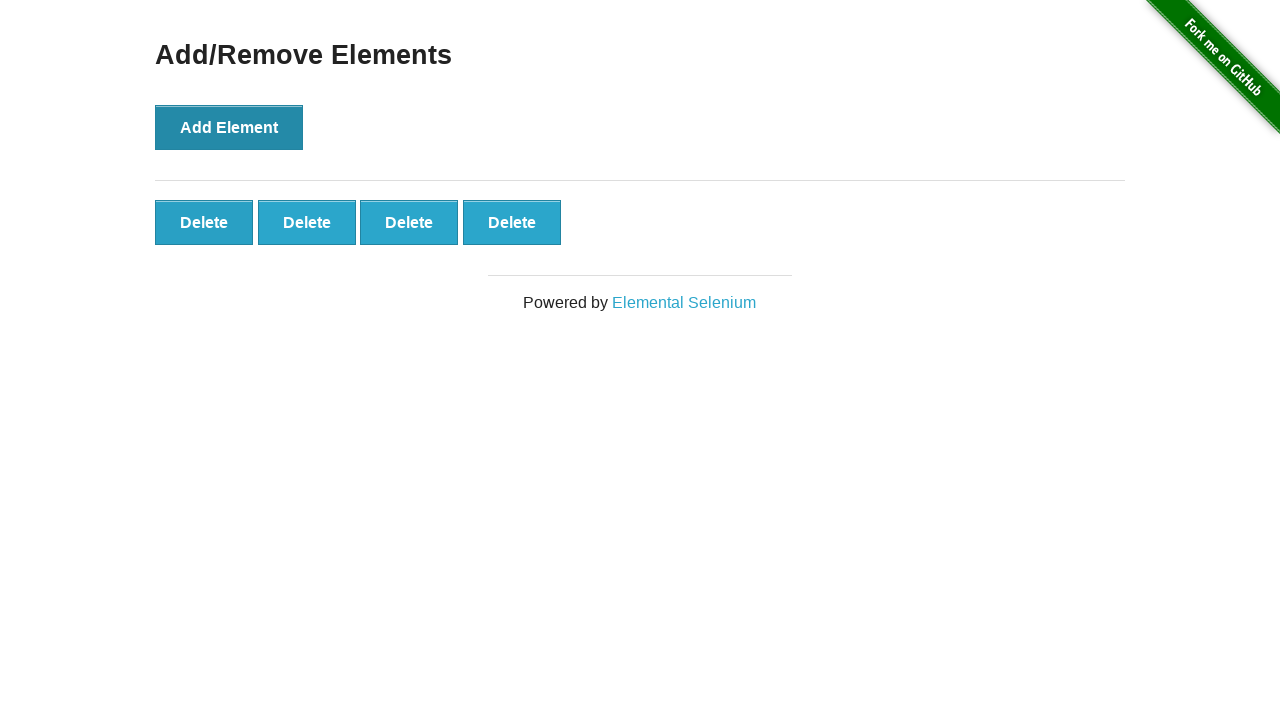

Waited 1 second after deleting button 1
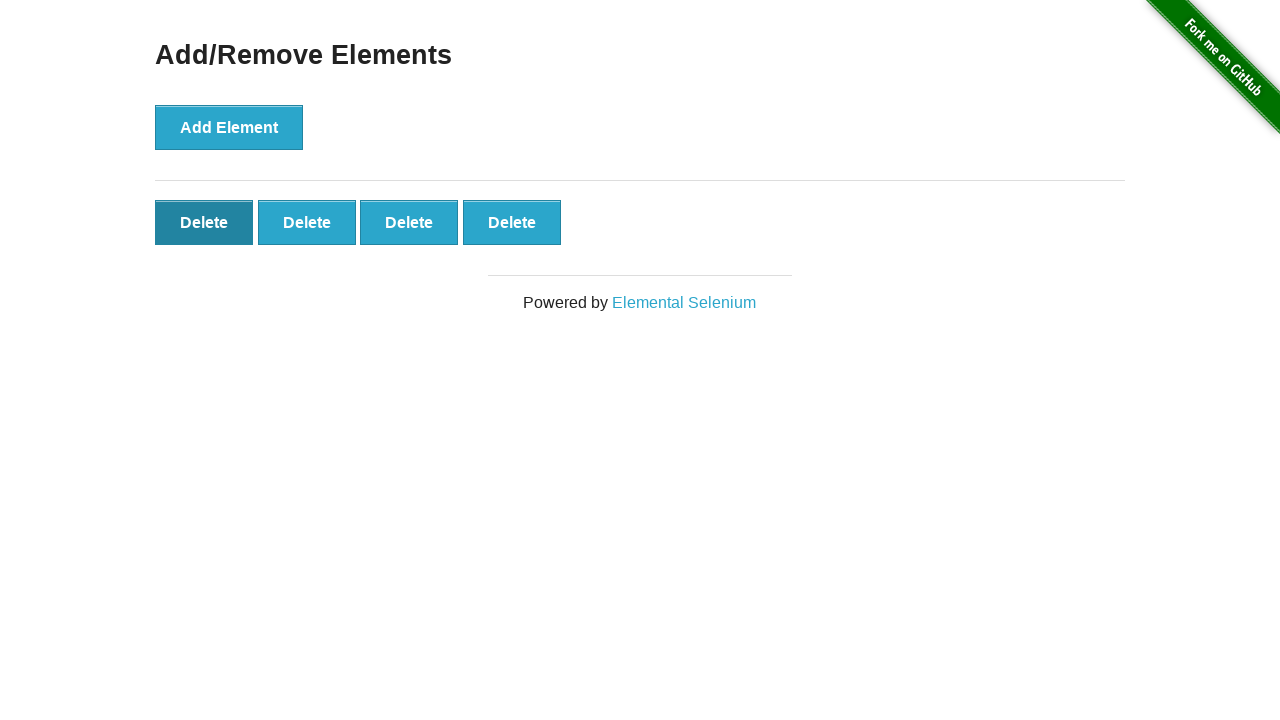

Clicked Delete button (deleting button 2 of 5) at (204, 222) on xpath=//button[contains(text(),'Delete')]
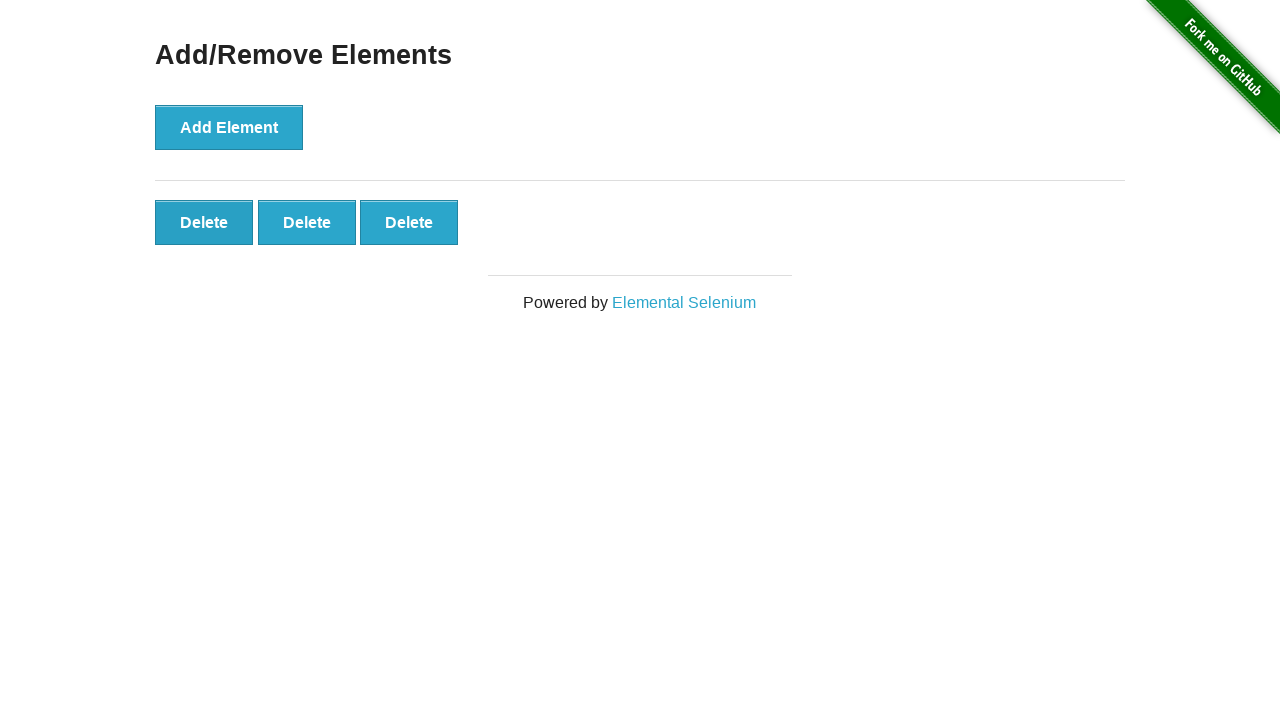

Waited 1 second after deleting button 2
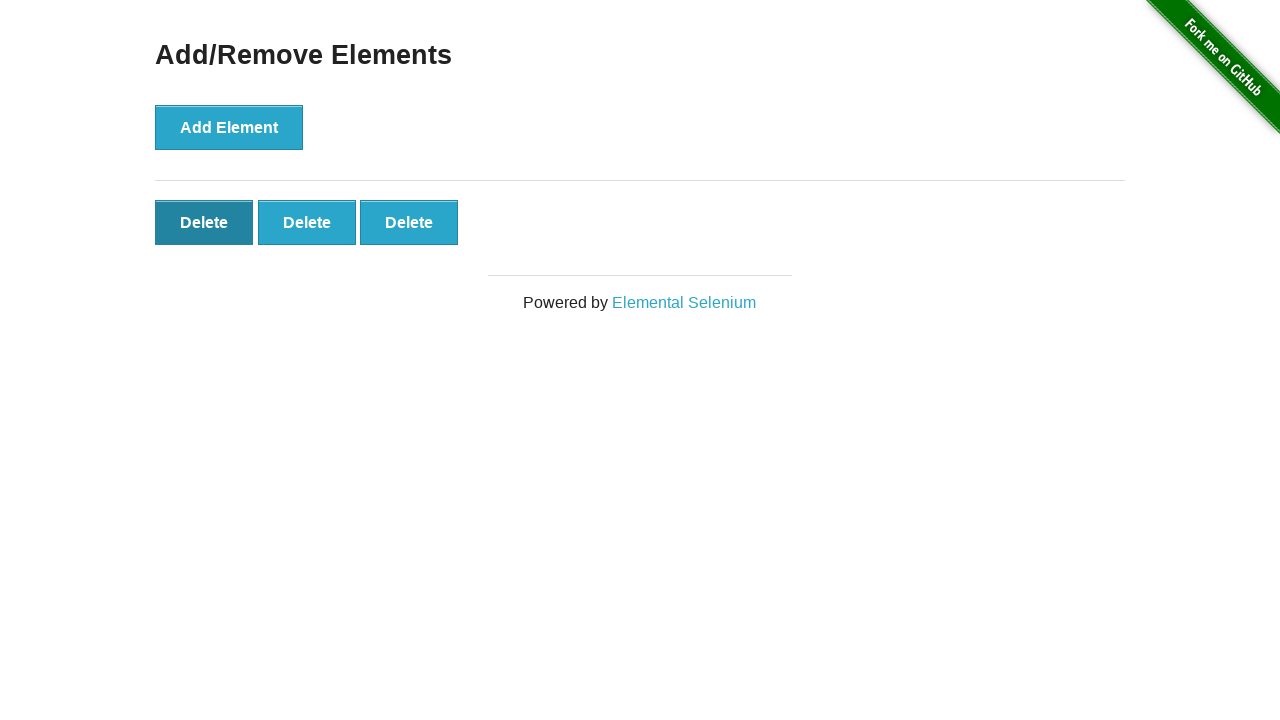

Clicked Delete button (deleting button 3 of 5) at (204, 222) on xpath=//button[contains(text(),'Delete')]
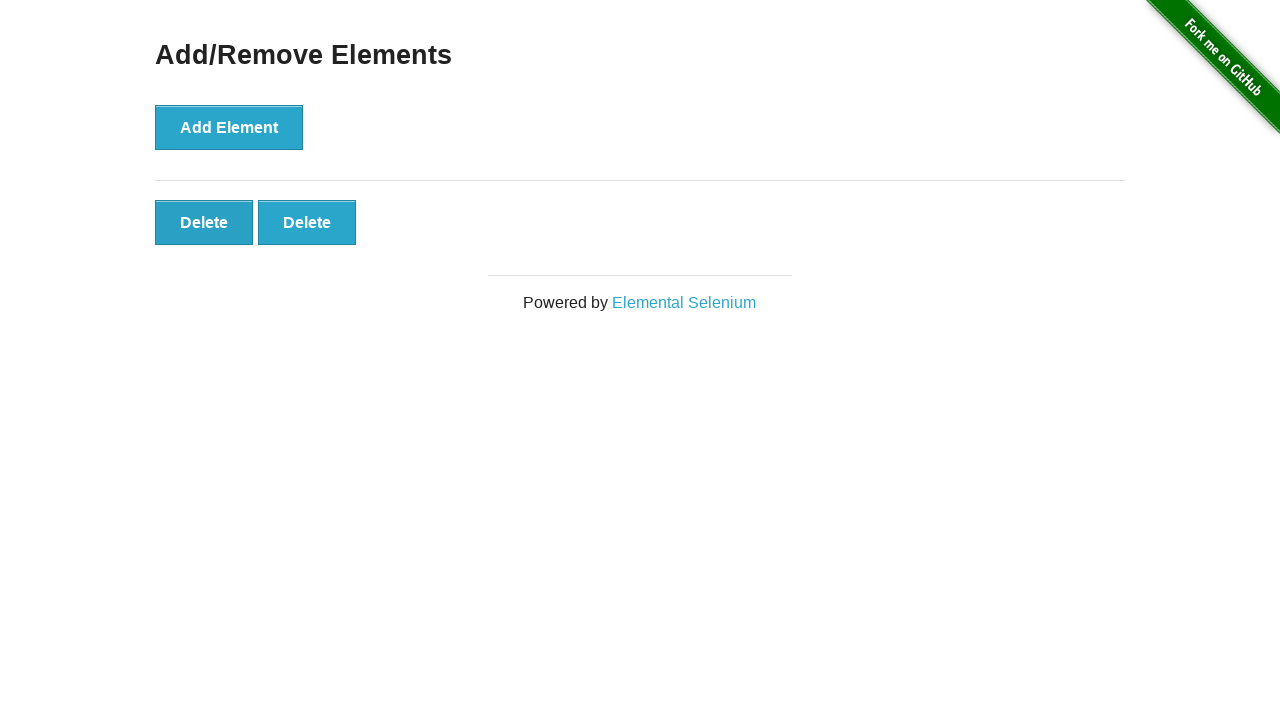

Waited 1 second after deleting button 3
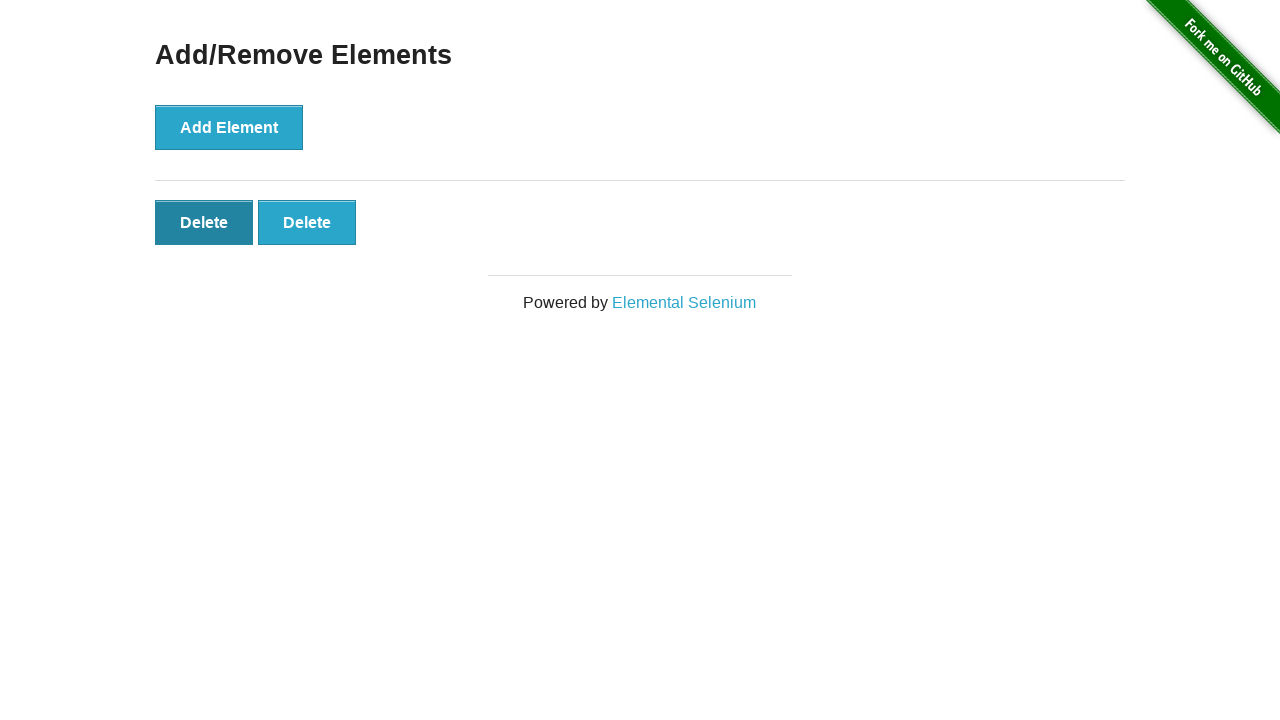

Clicked Delete button (deleting button 4 of 5) at (204, 222) on xpath=//button[contains(text(),'Delete')]
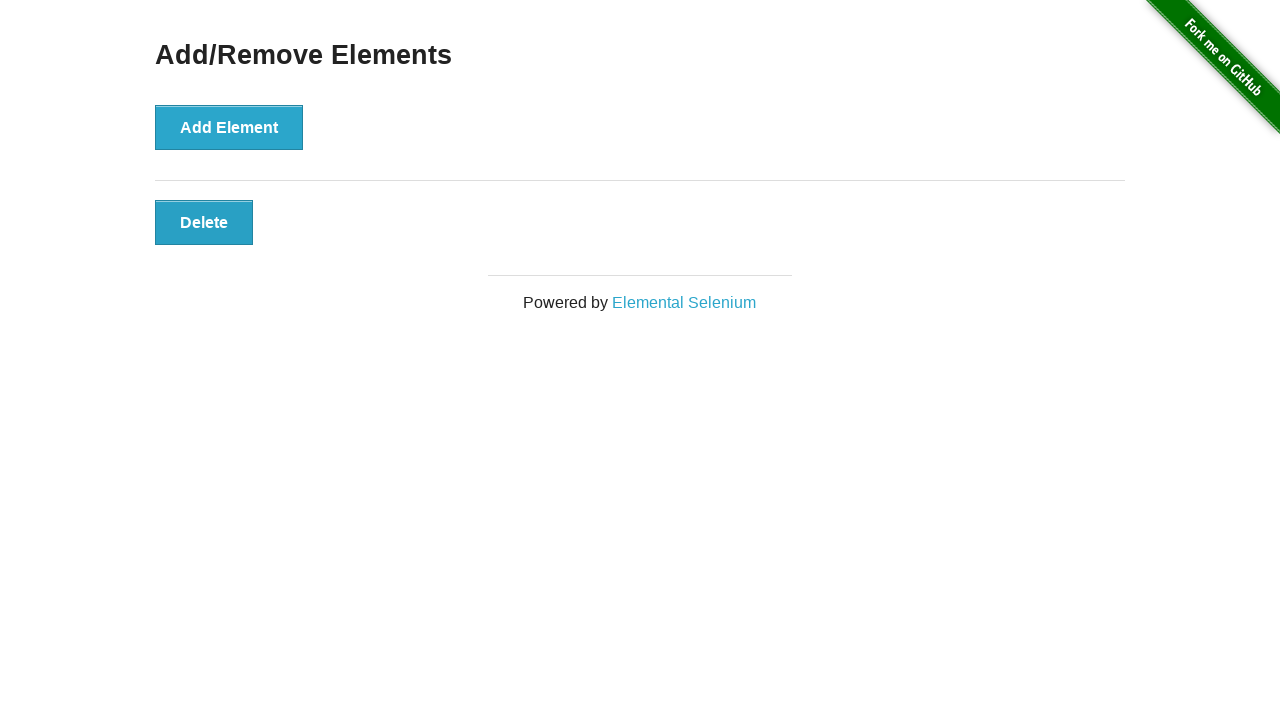

Waited 1 second after deleting button 4
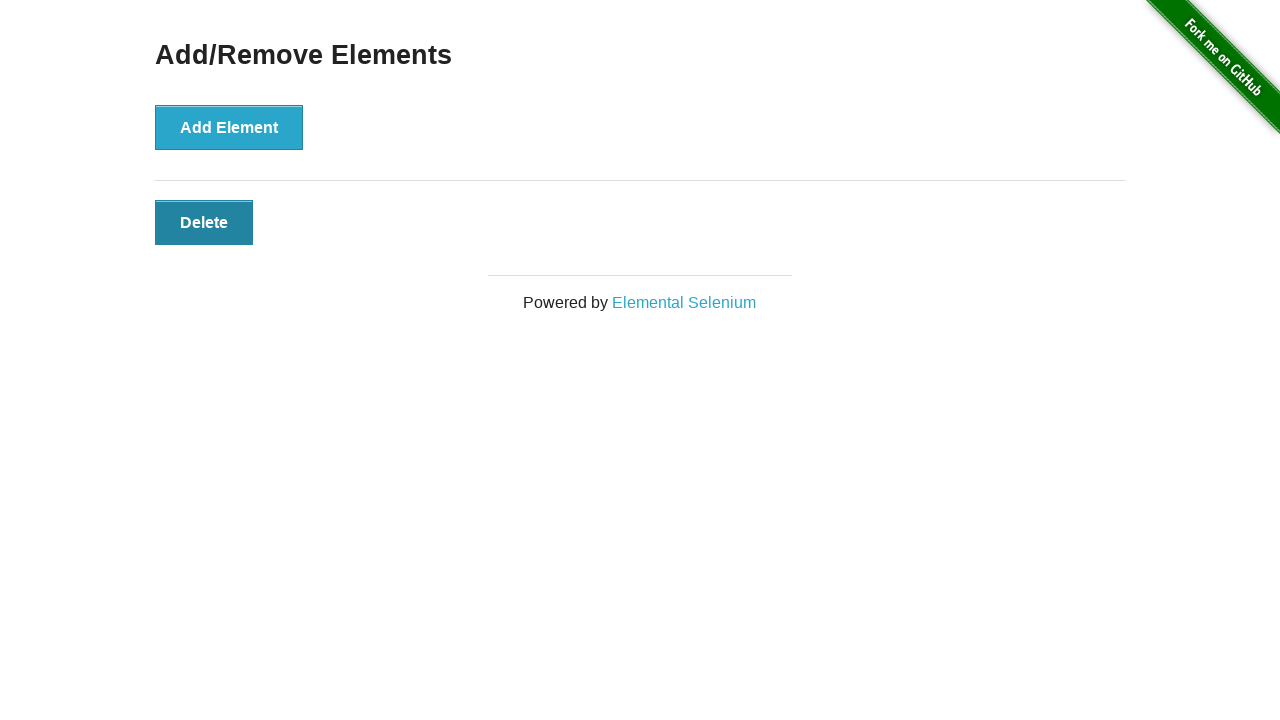

Clicked Delete button (deleting button 5 of 5) at (204, 222) on xpath=//button[contains(text(),'Delete')]
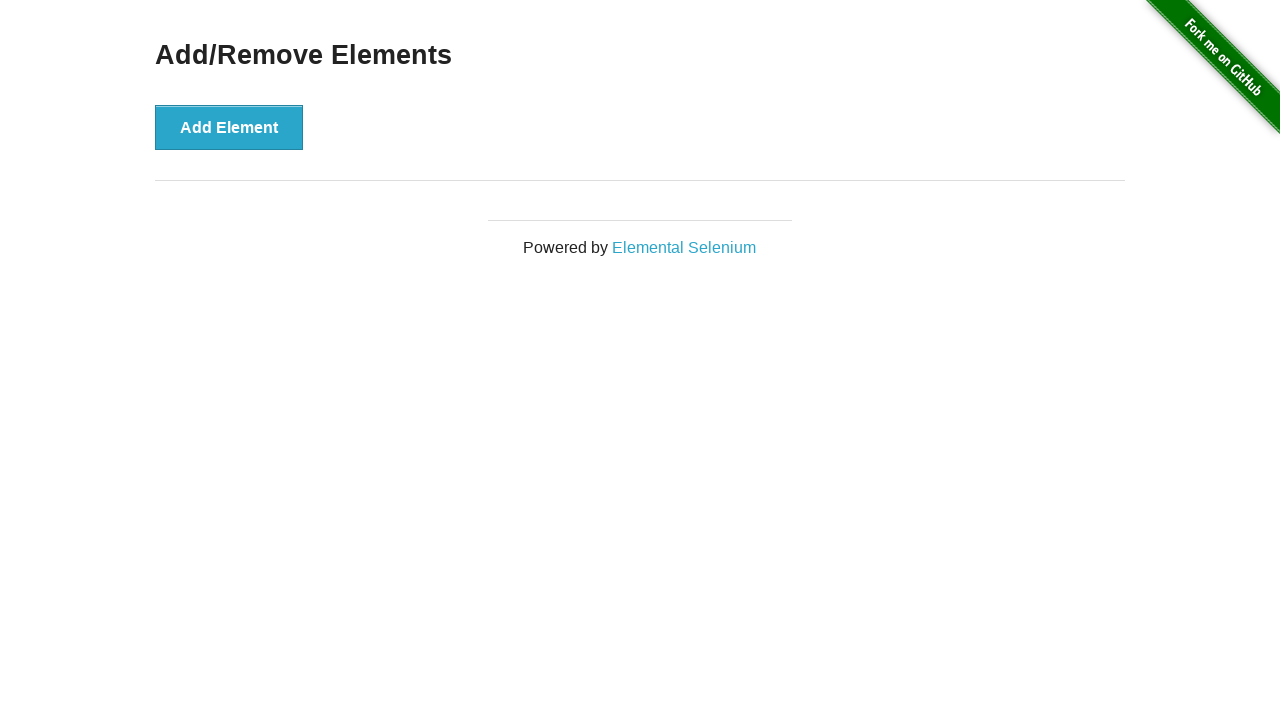

Waited 1 second after deleting button 5
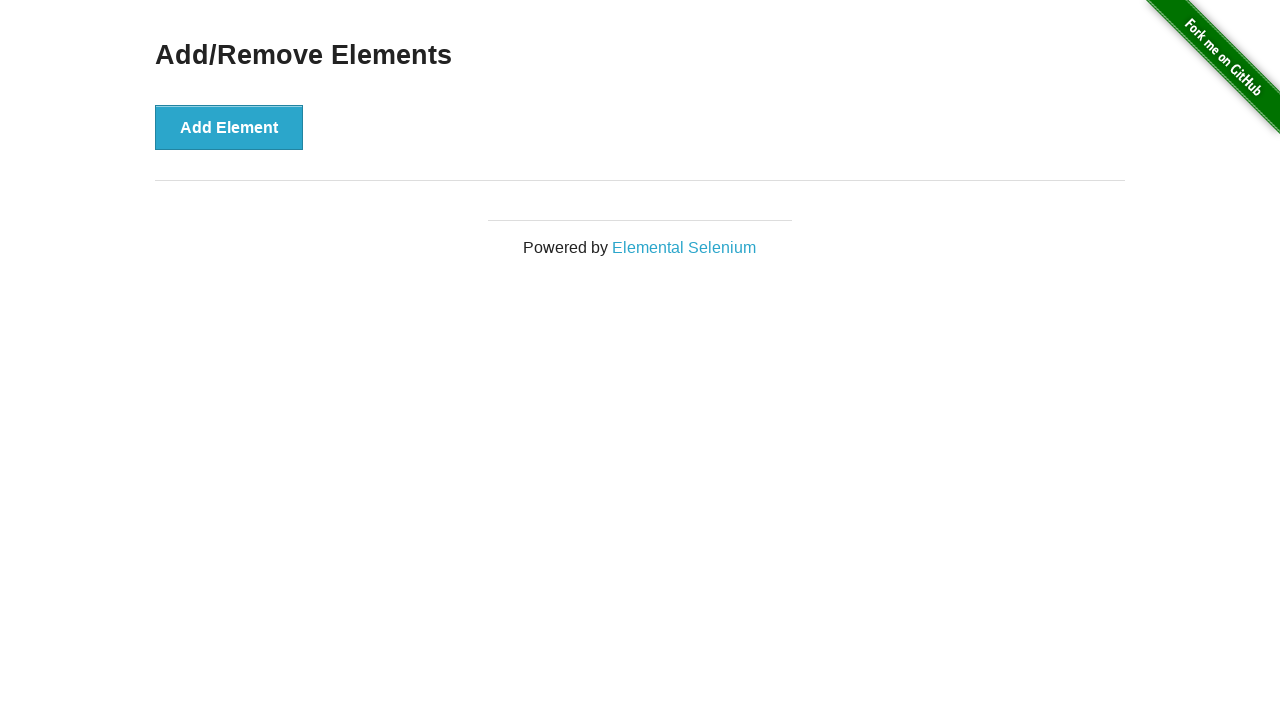

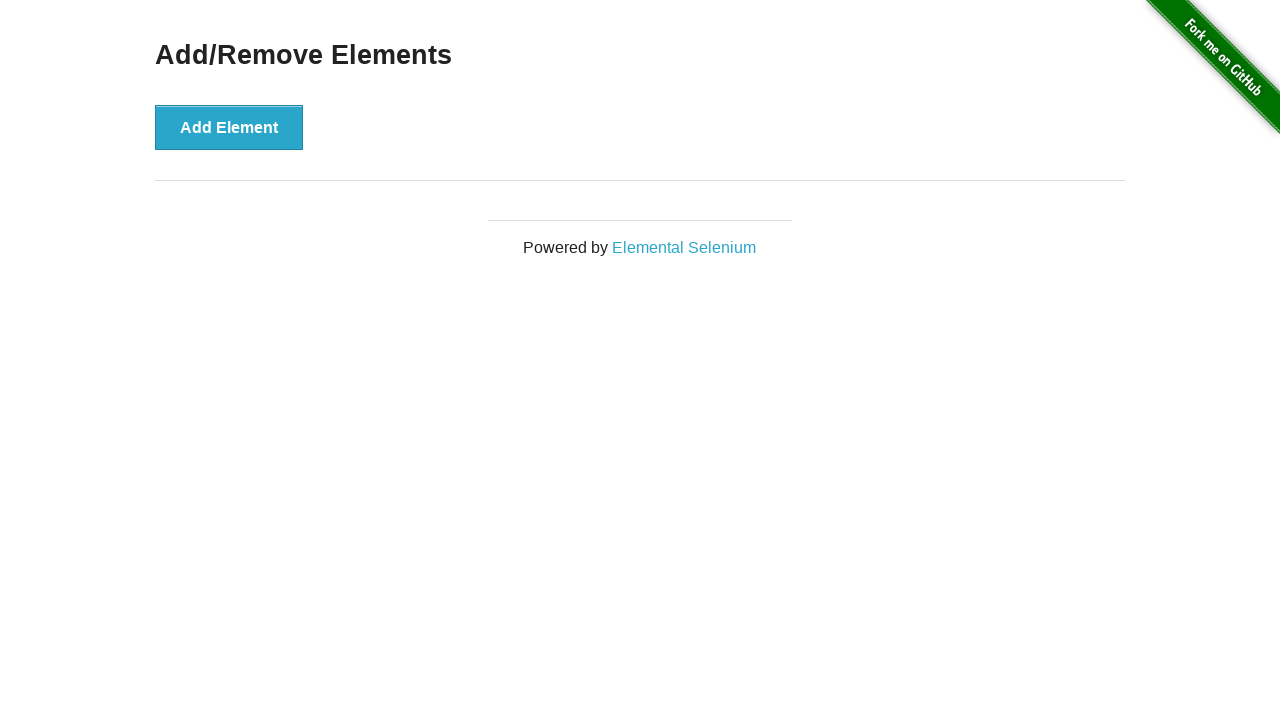